Tests playing a second game after the first win by clicking PLAY AGAIN and continuing until another win

Starting URL: https://one-hand-bandit.vercel.app/

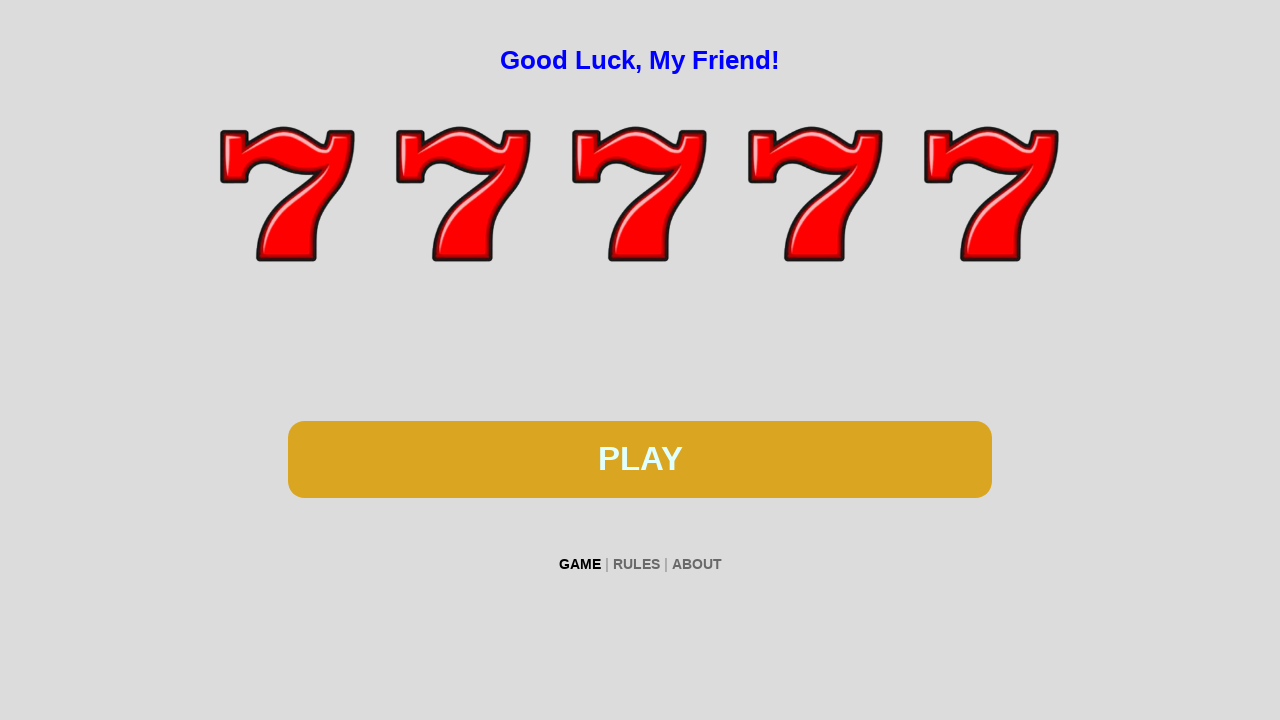

Clicked play button to start first game at (640, 459) on #btn
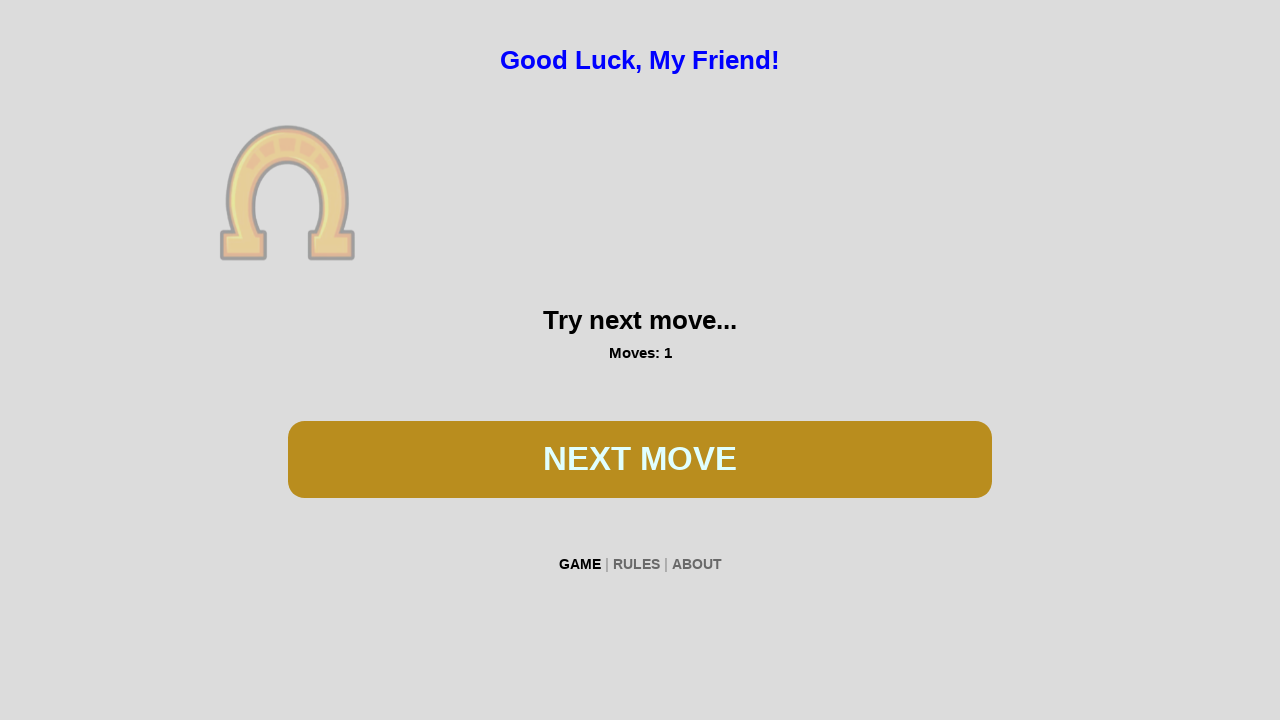

Clicked play button during first game at (640, 459) on #btn
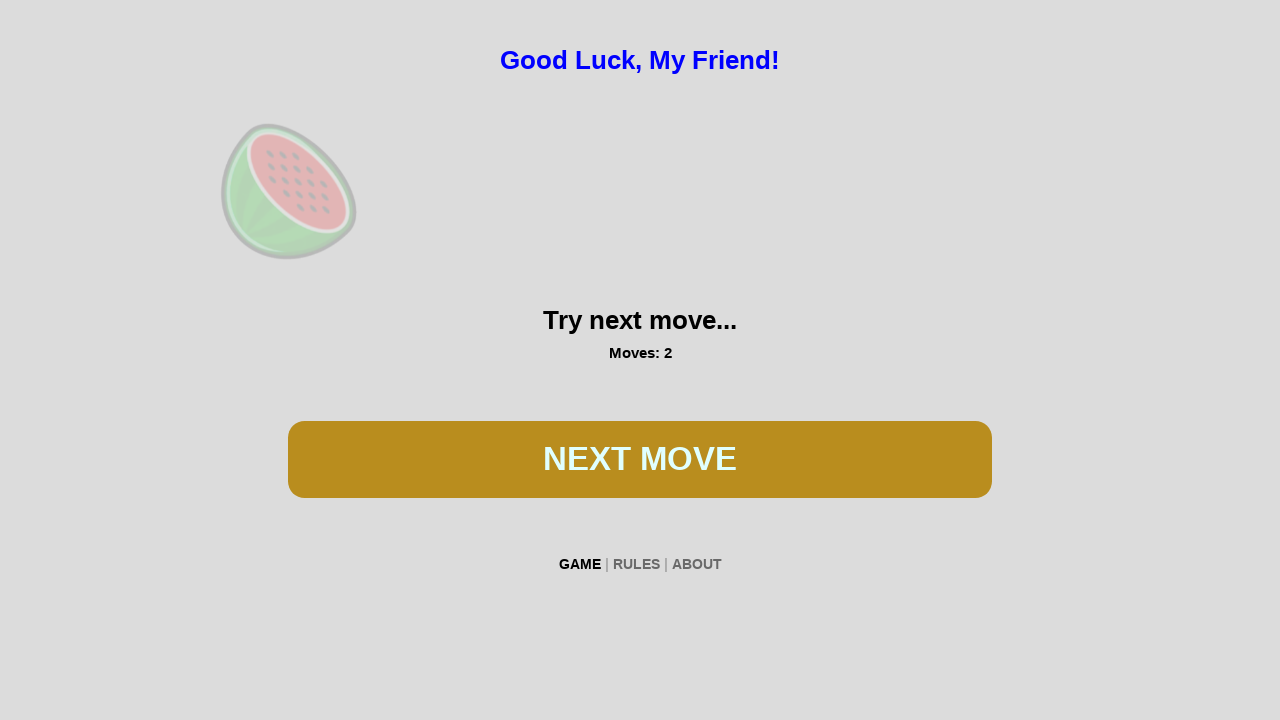

Waited 200ms for spin animation
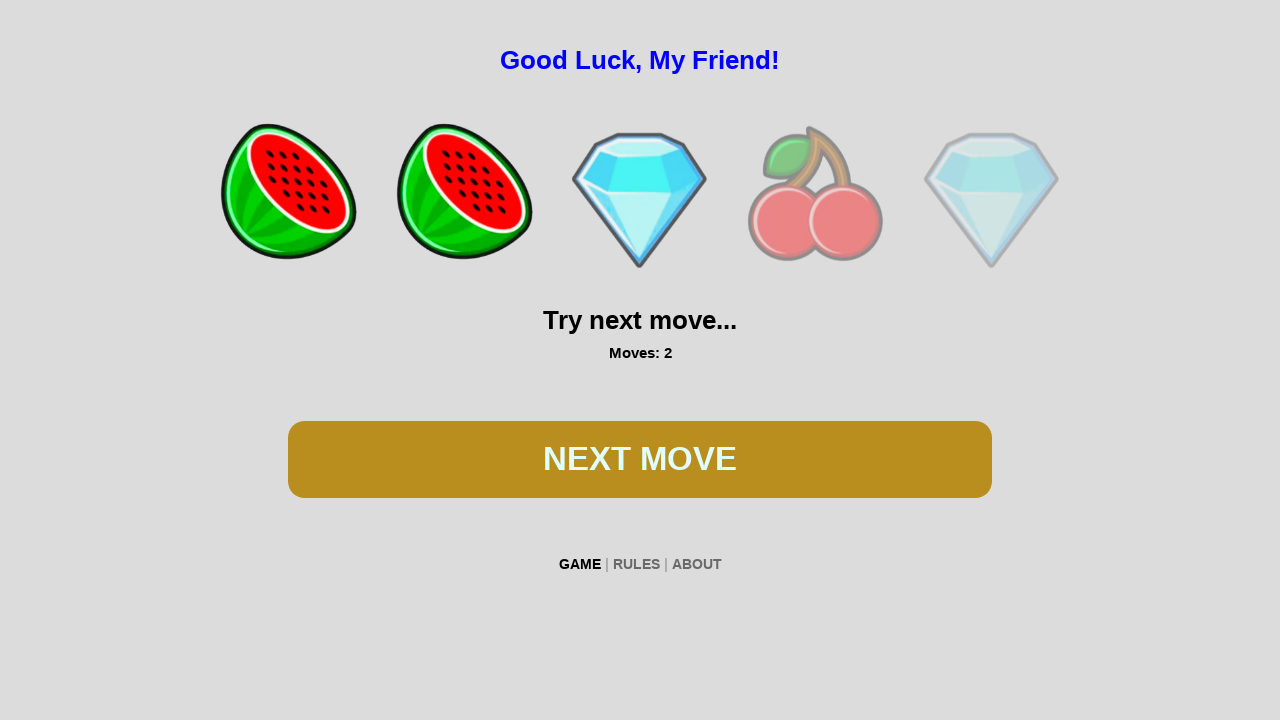

Clicked play button during first game at (640, 459) on #btn
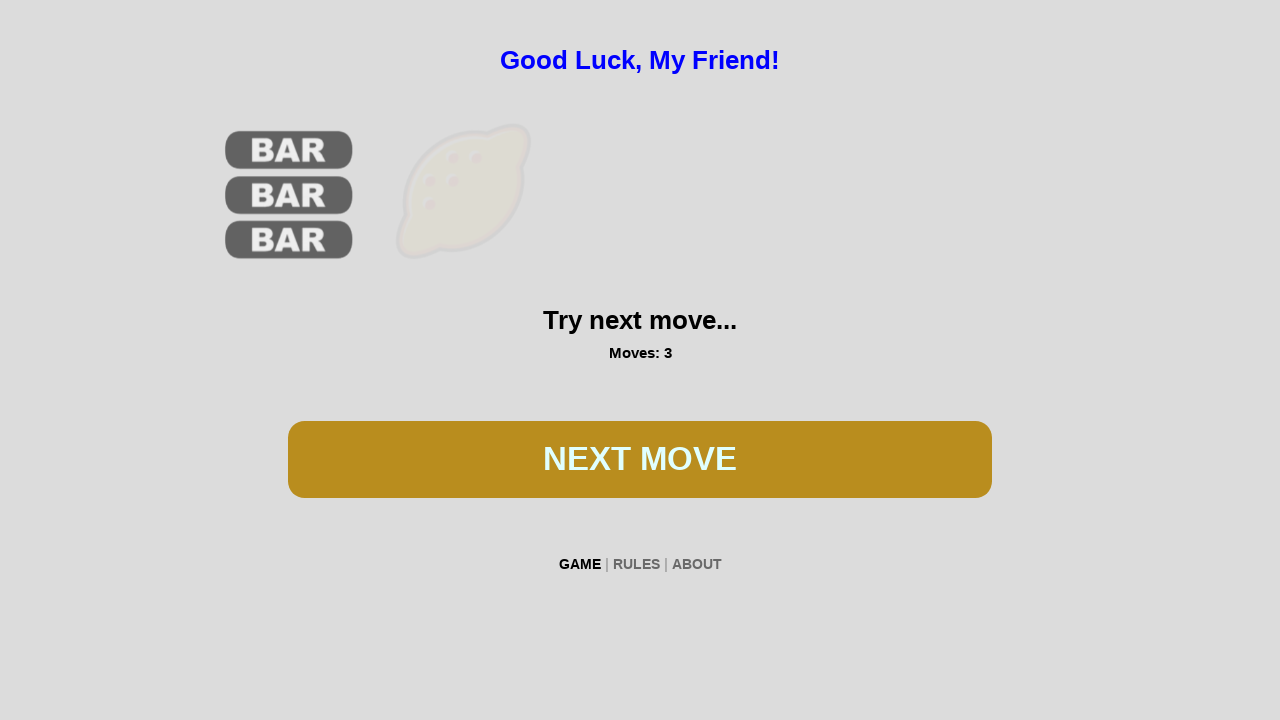

Waited 200ms for spin animation
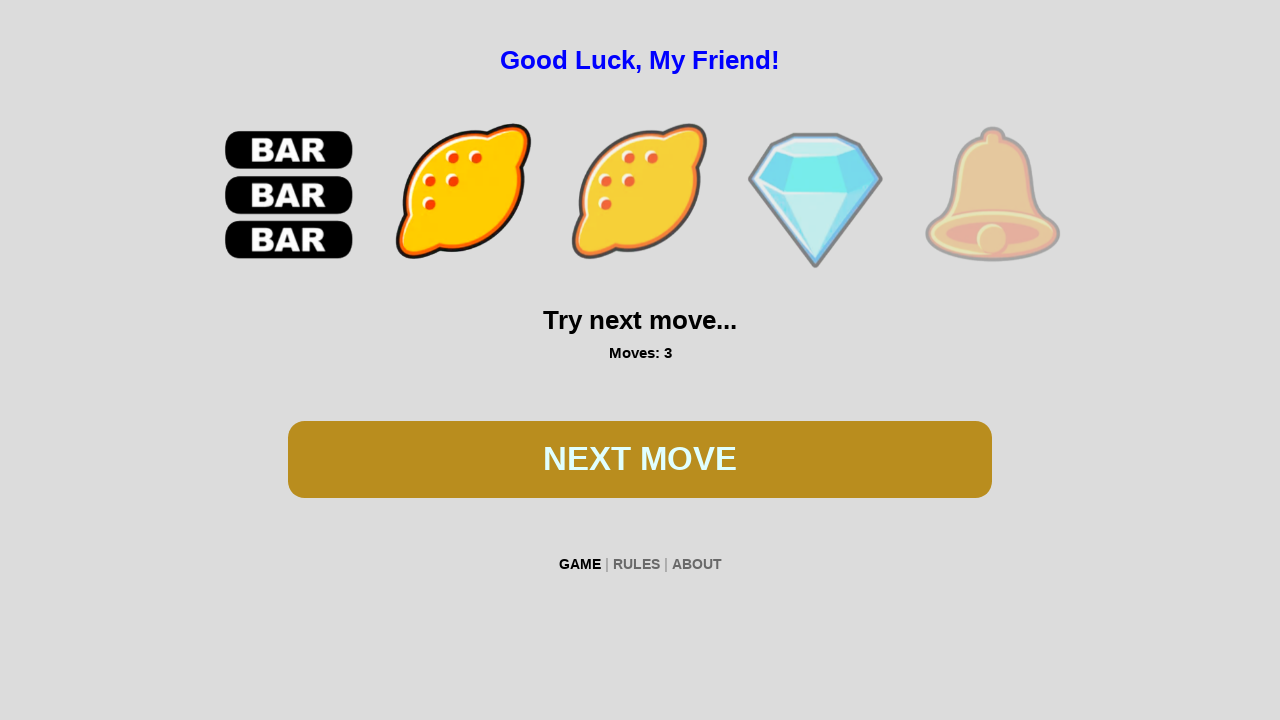

Clicked play button during first game at (640, 459) on #btn
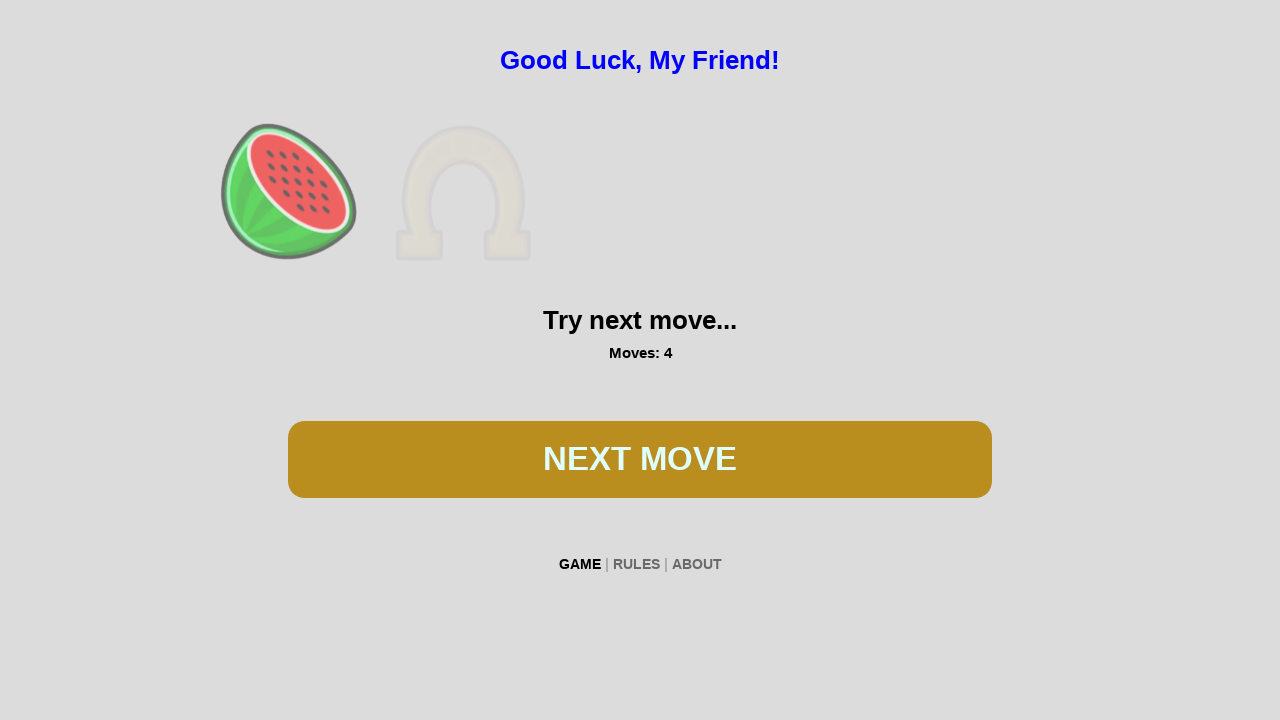

Waited 200ms for spin animation
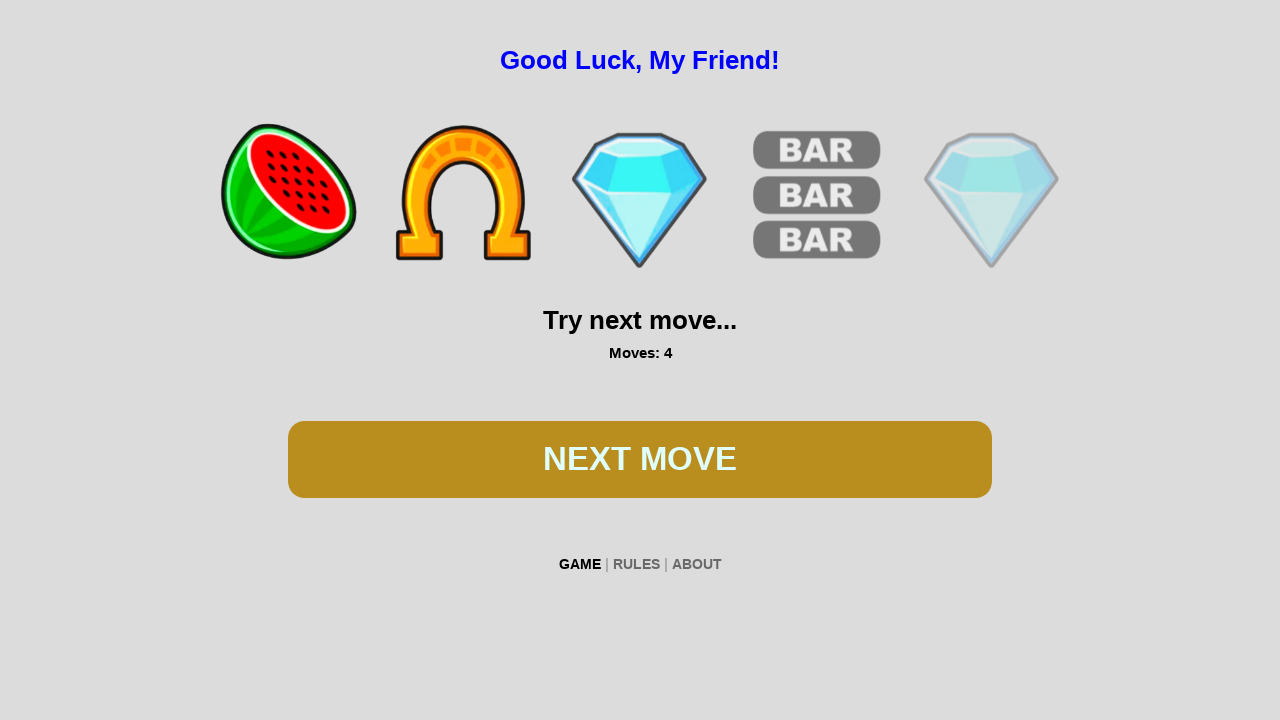

Clicked play button during first game at (640, 459) on #btn
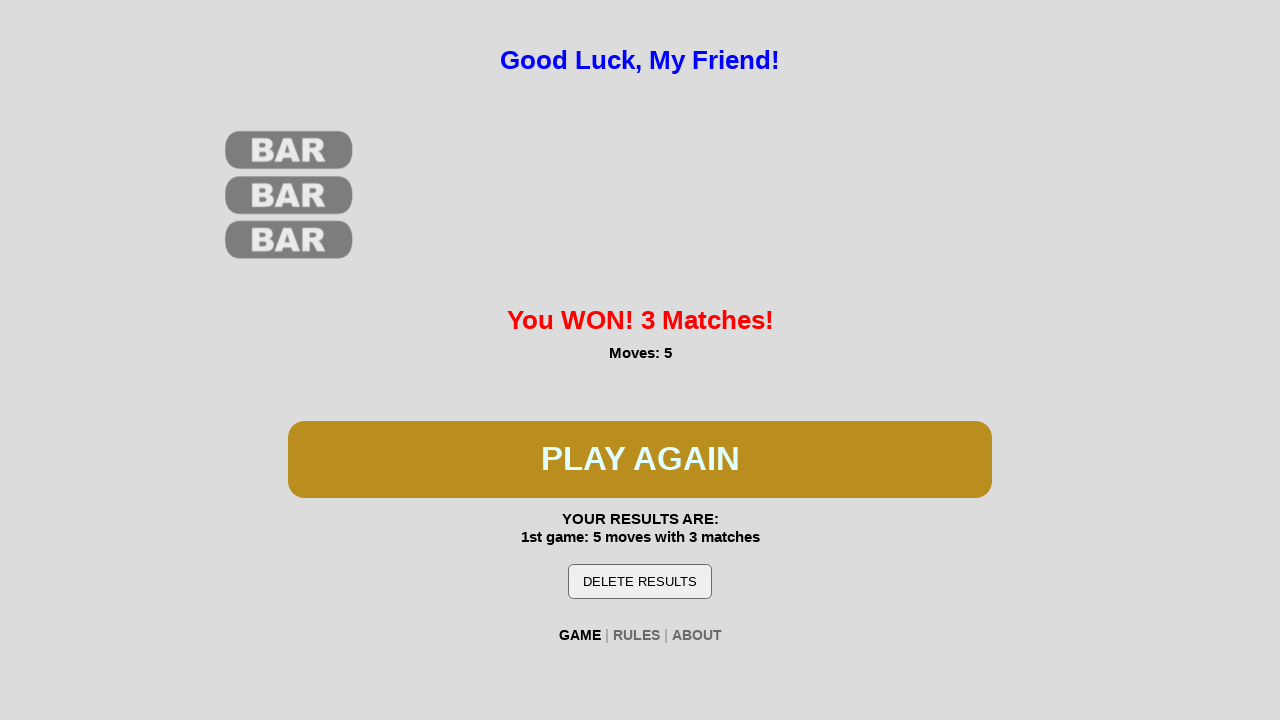

Waited 200ms for spin animation
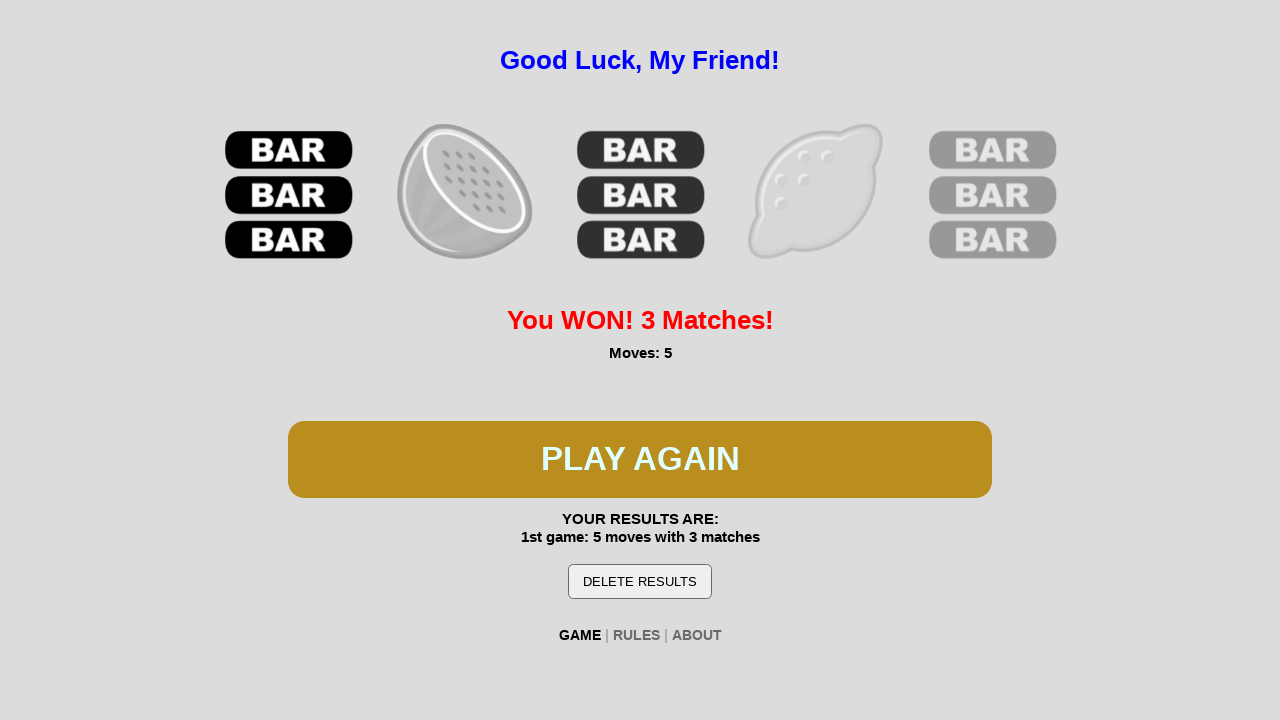

First game win detected
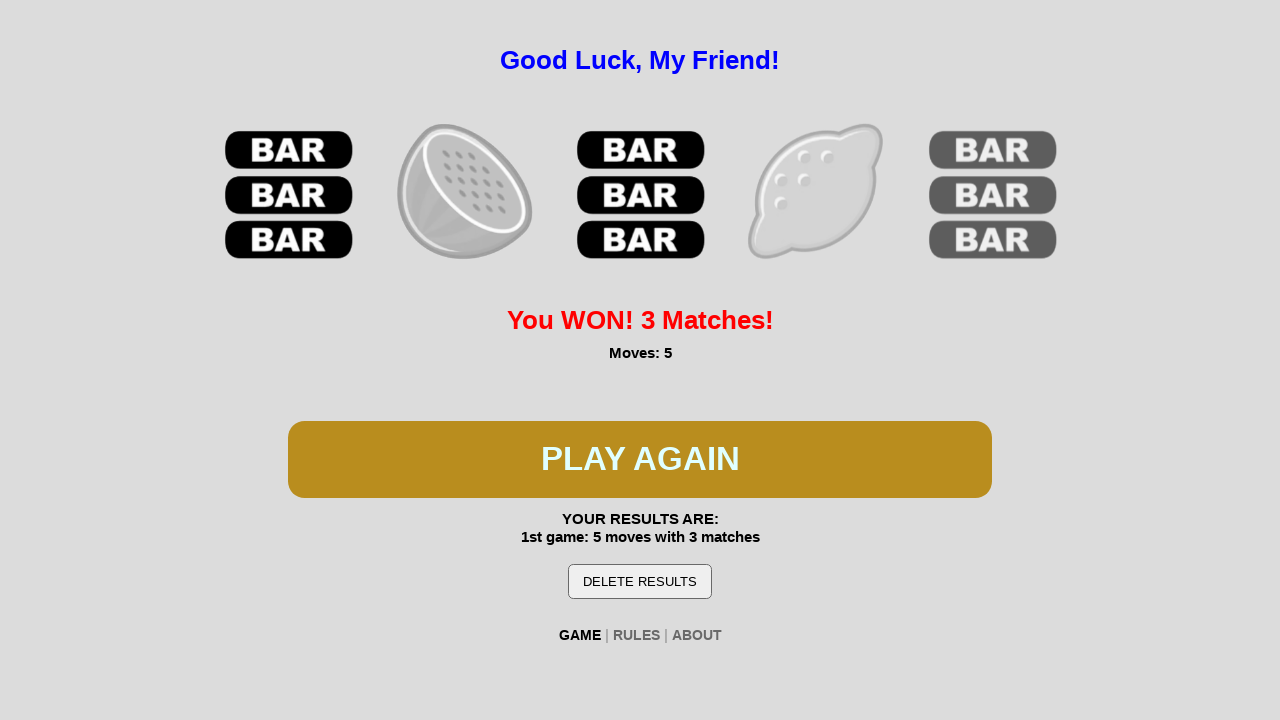

Clicked PLAY AGAIN button to start second game at (640, 459) on #btn
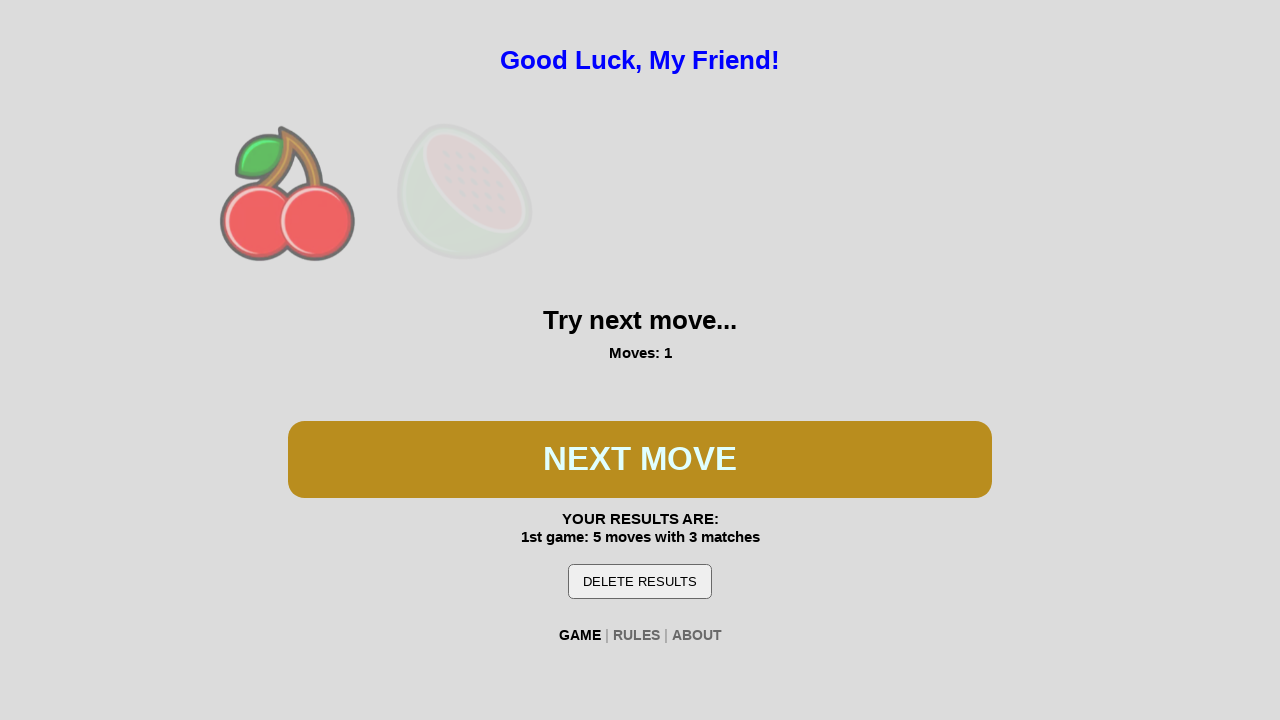

Clicked play button during second game at (640, 459) on #btn
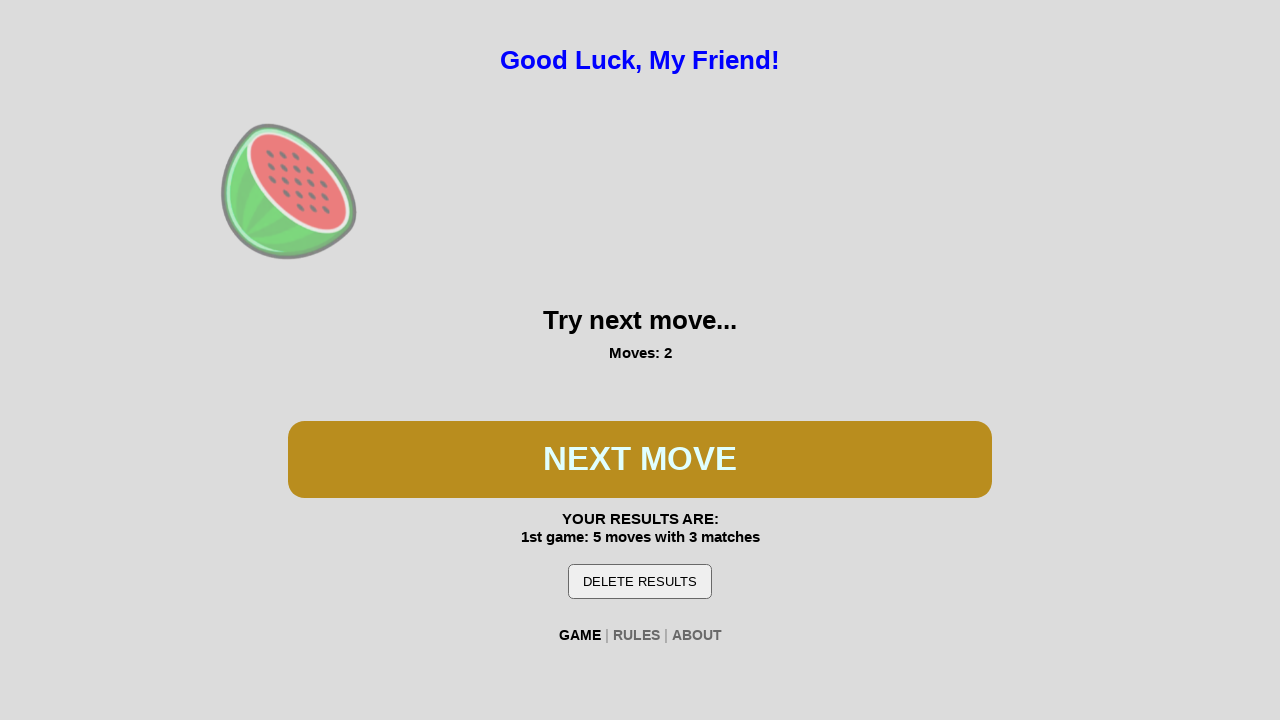

Waited 200ms for spin animation
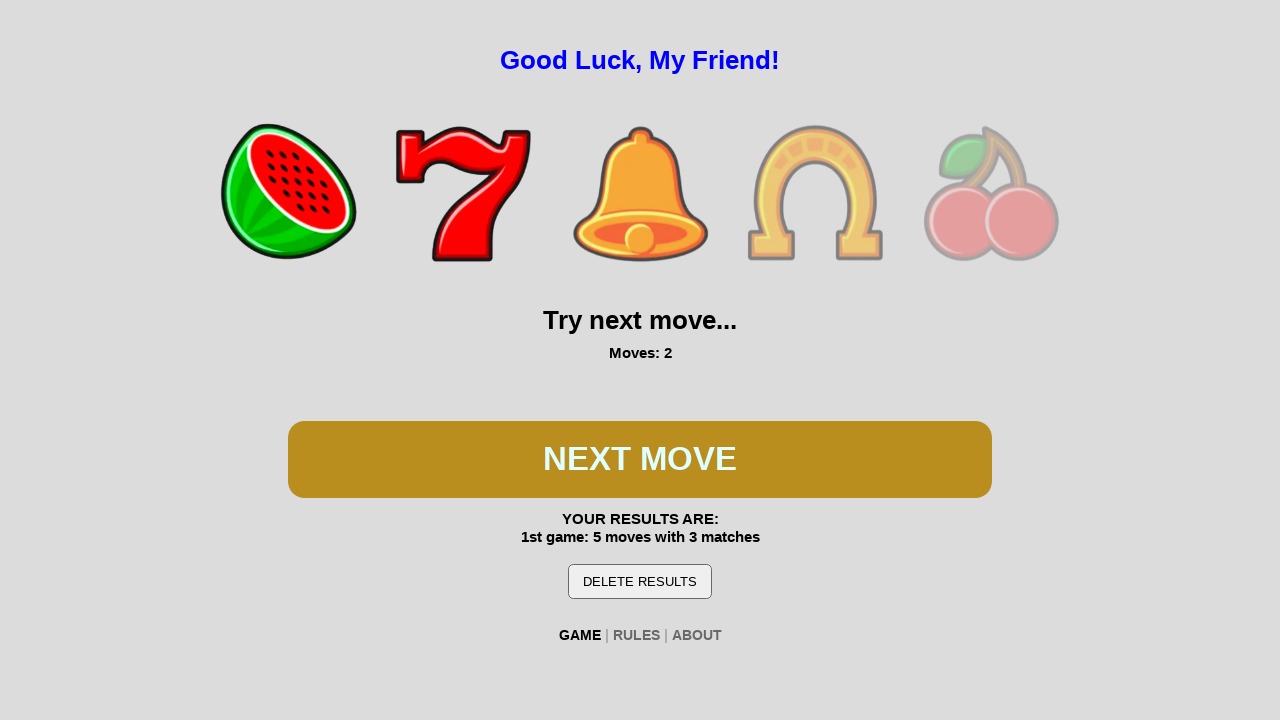

Clicked play button during second game at (640, 459) on #btn
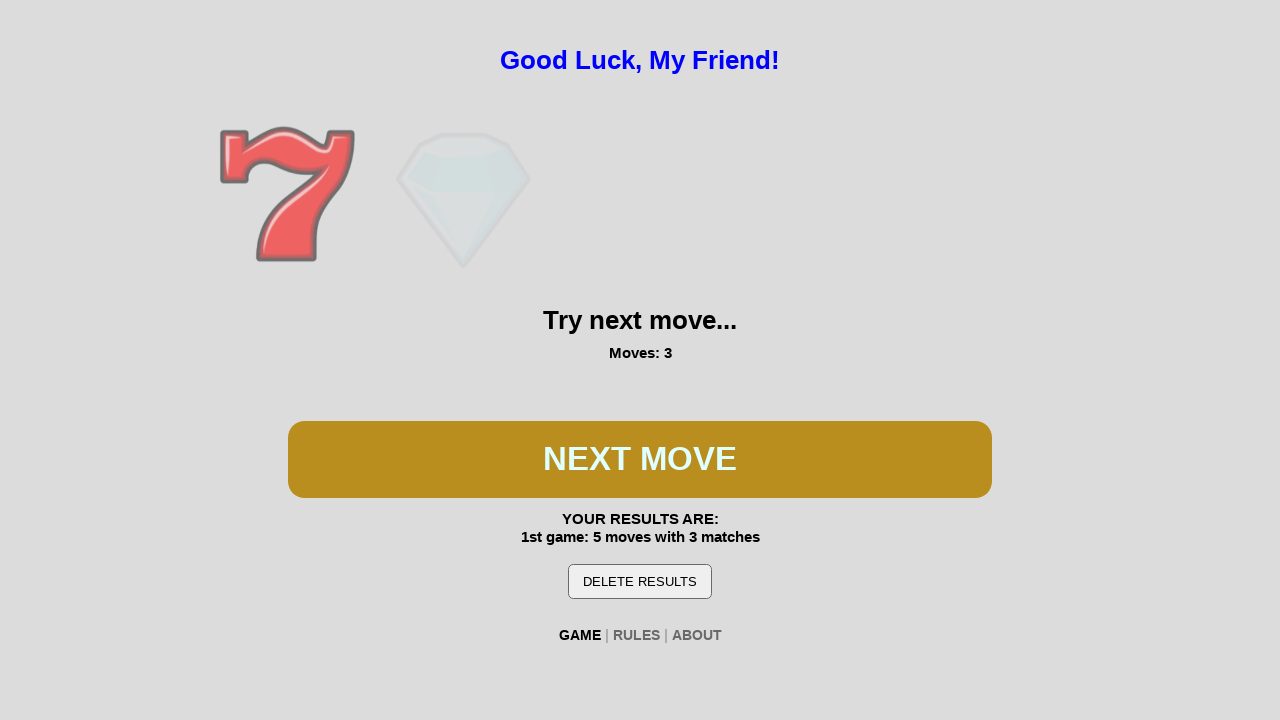

Waited 200ms for spin animation
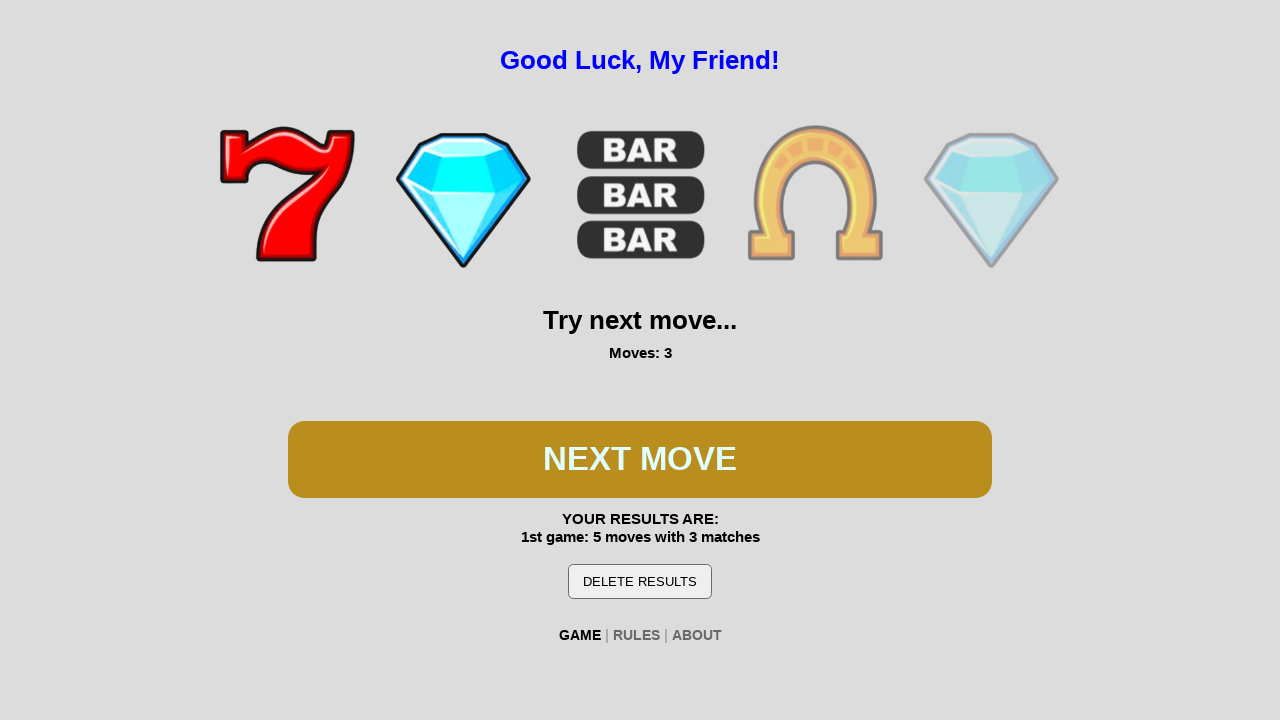

Clicked play button during second game at (640, 459) on #btn
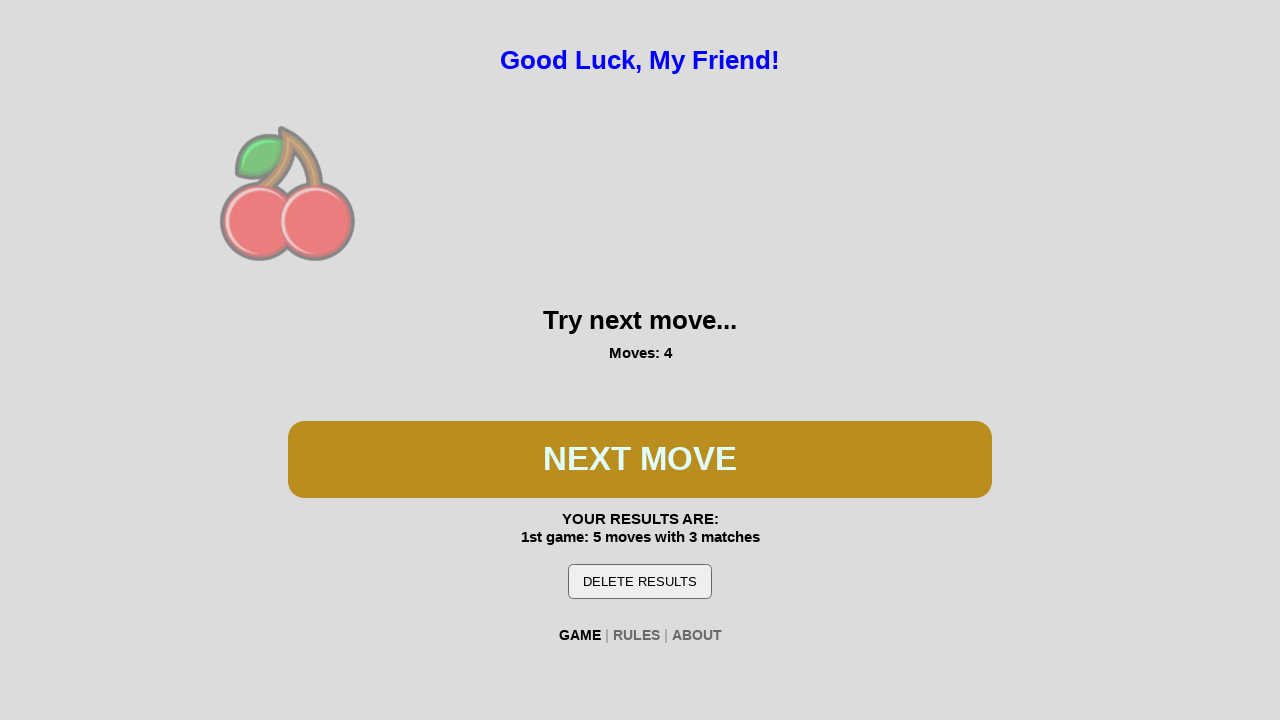

Waited 200ms for spin animation
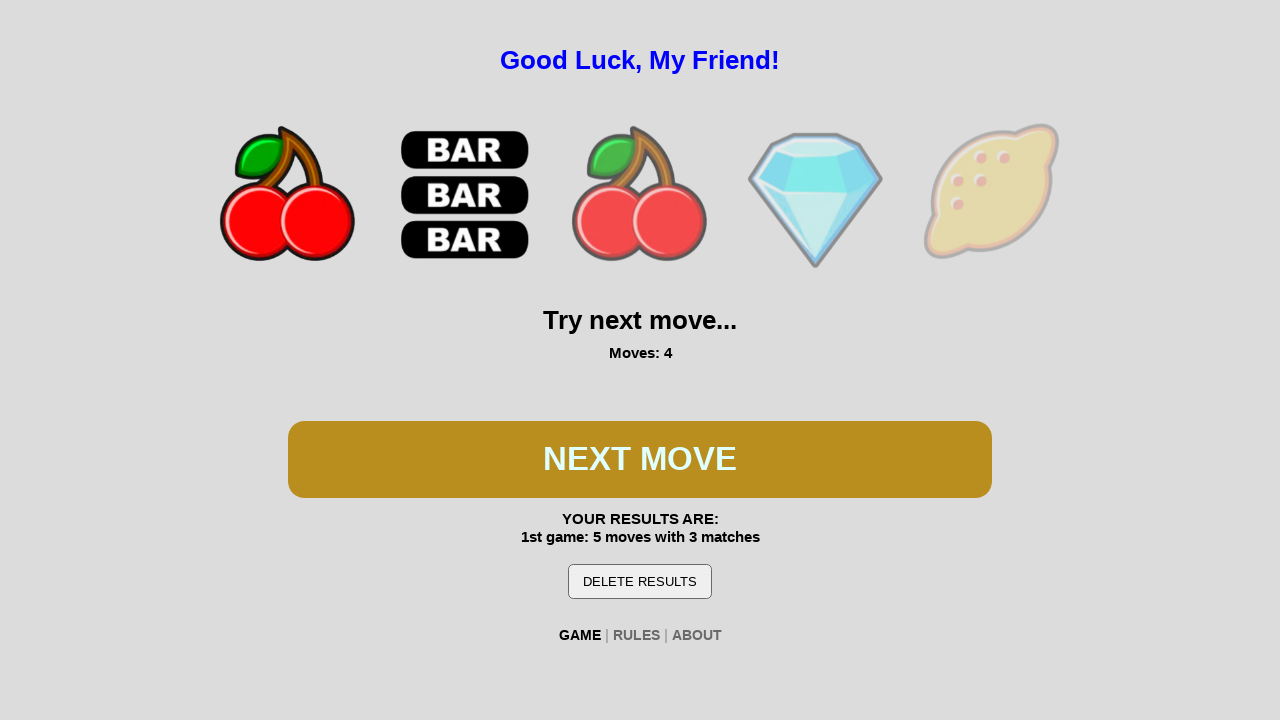

Clicked play button during second game at (640, 459) on #btn
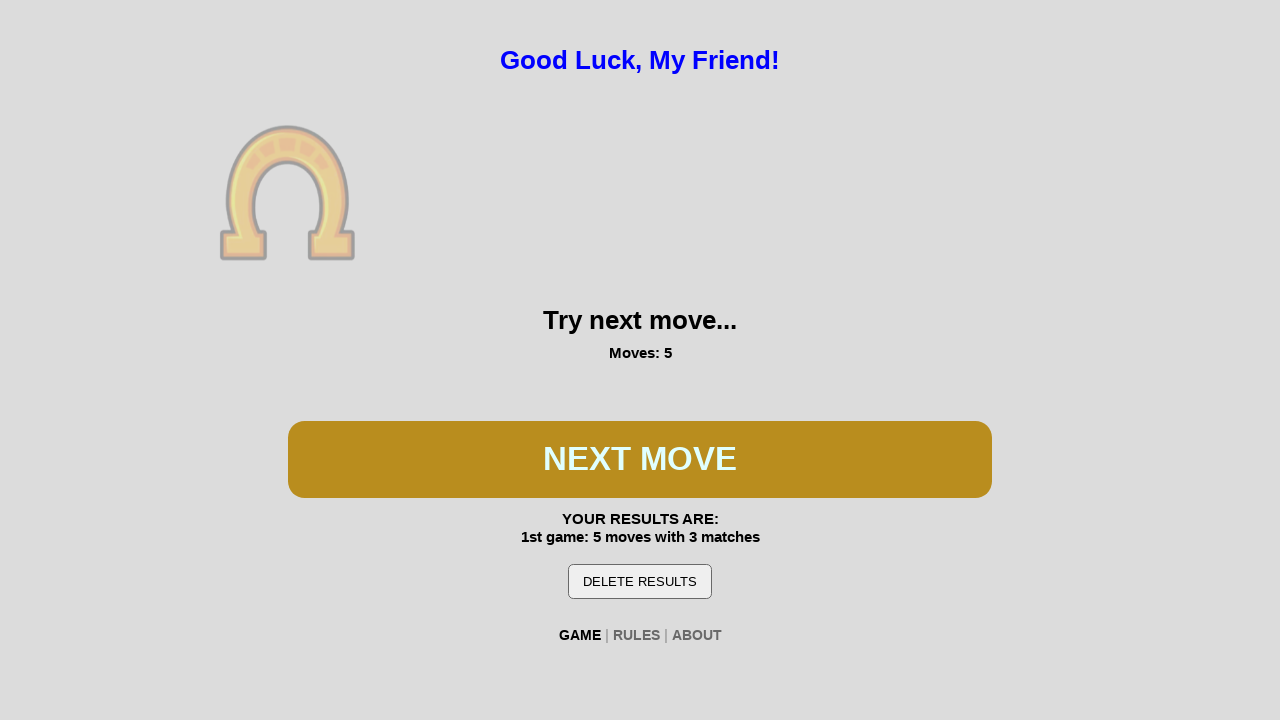

Waited 200ms for spin animation
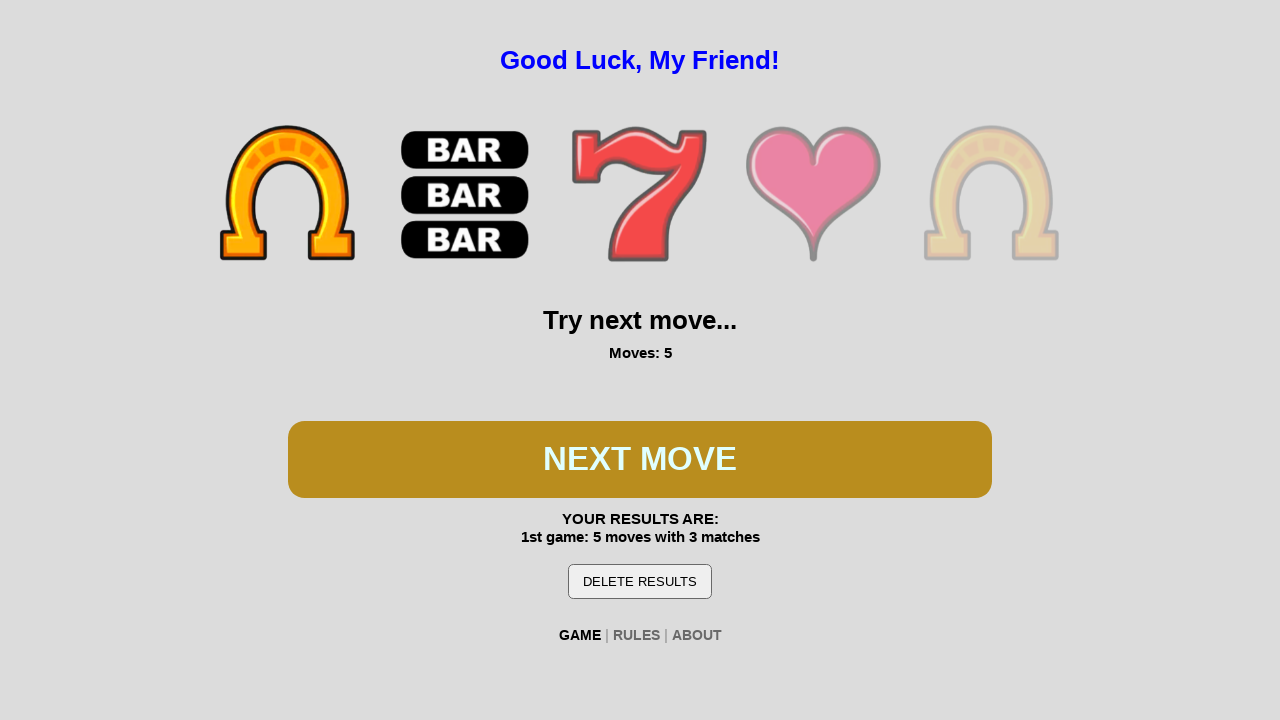

Clicked play button during second game at (640, 459) on #btn
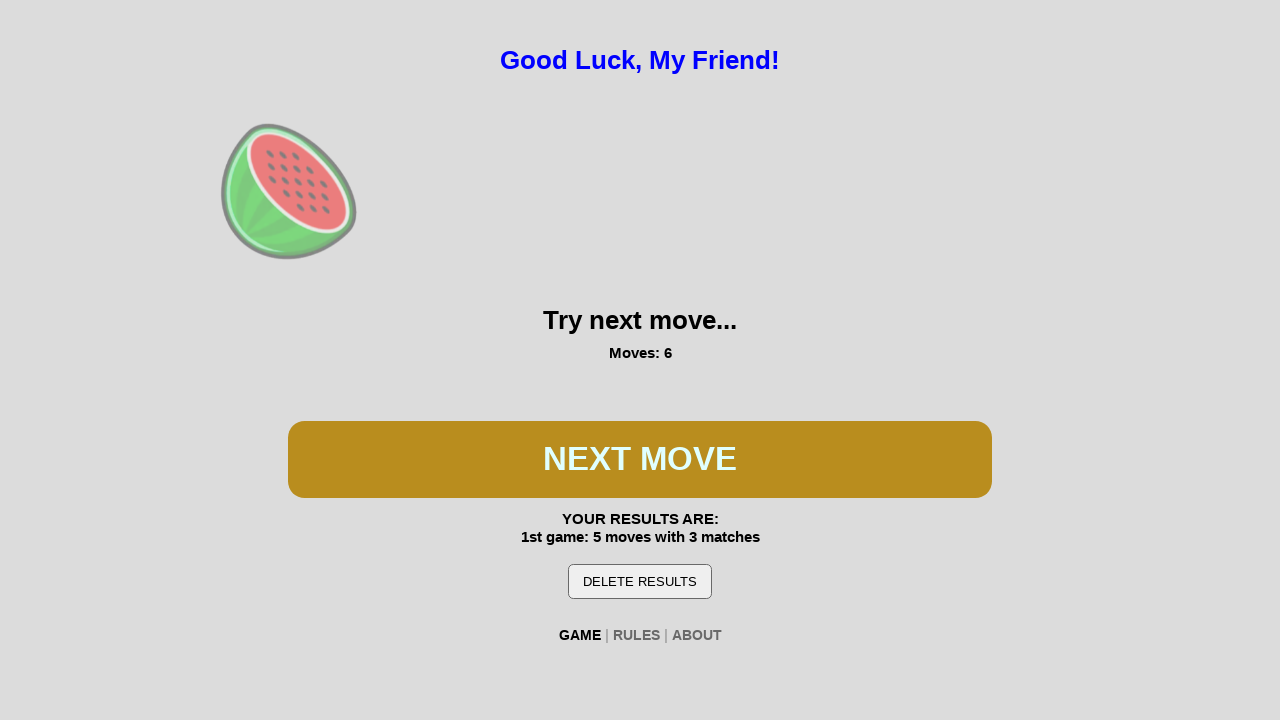

Waited 200ms for spin animation
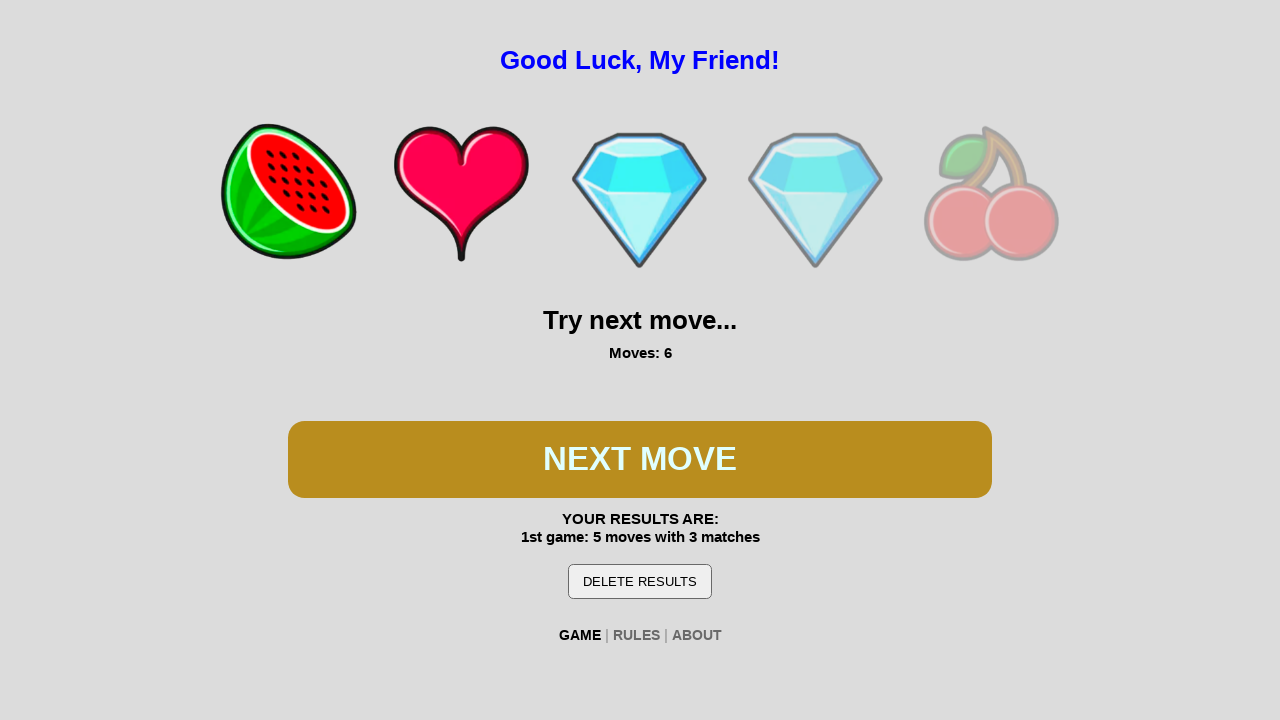

Clicked play button during second game at (640, 459) on #btn
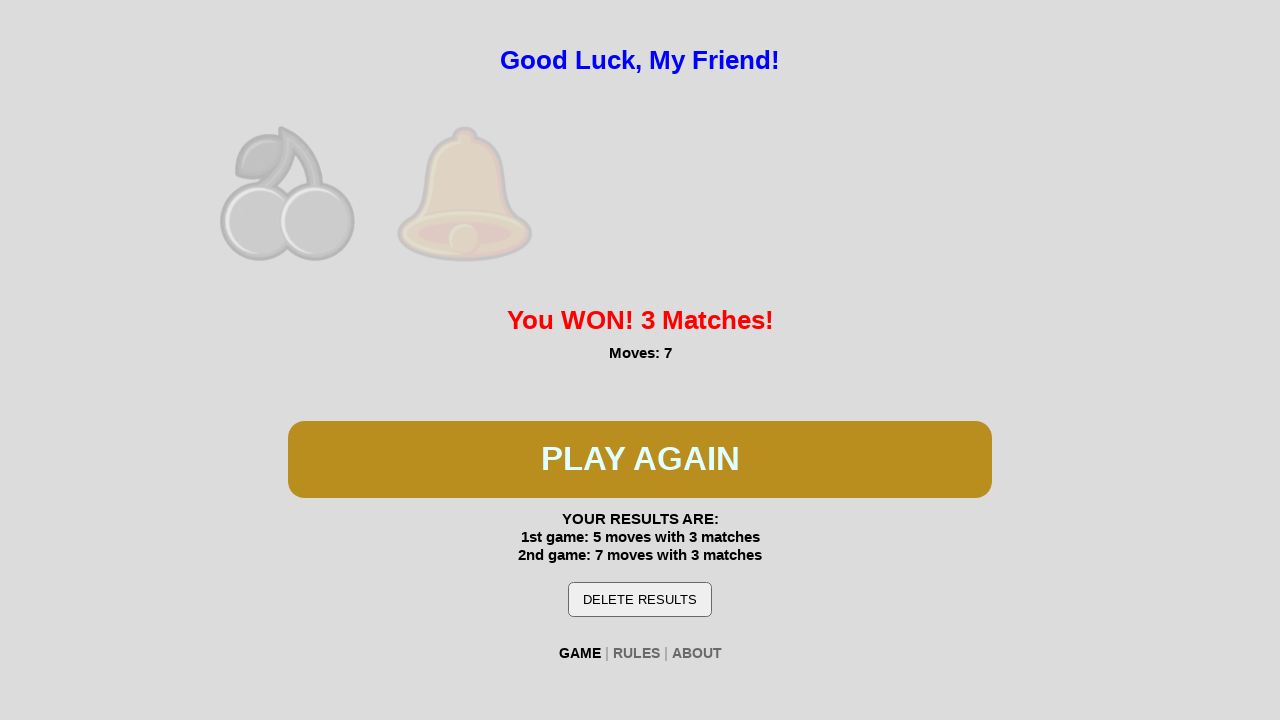

Waited 200ms for spin animation
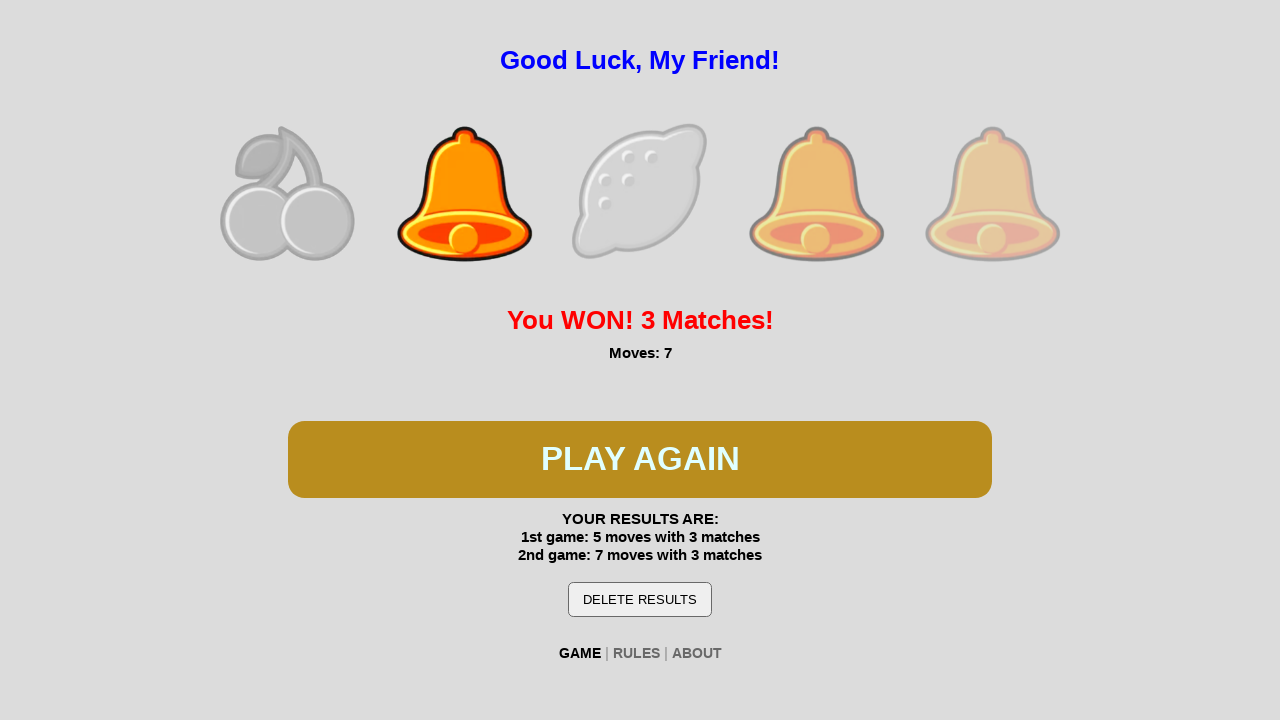

Second game win detected
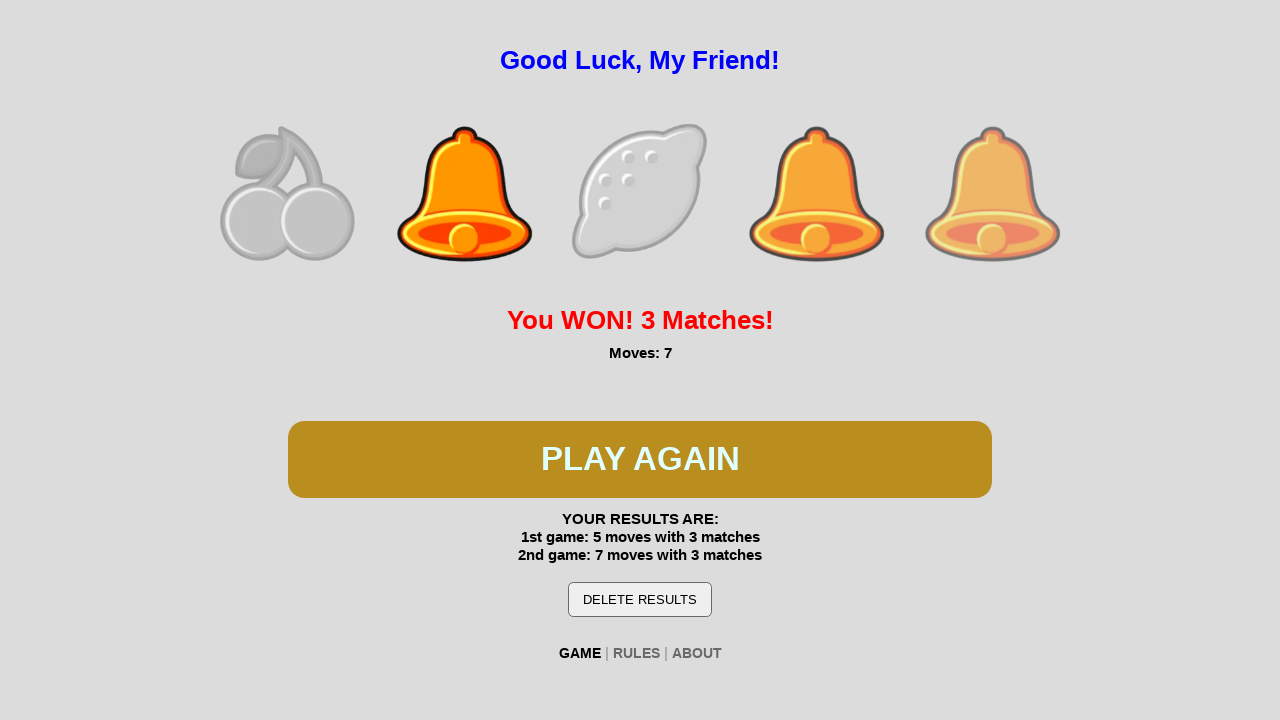

Verified second game win message is displayed
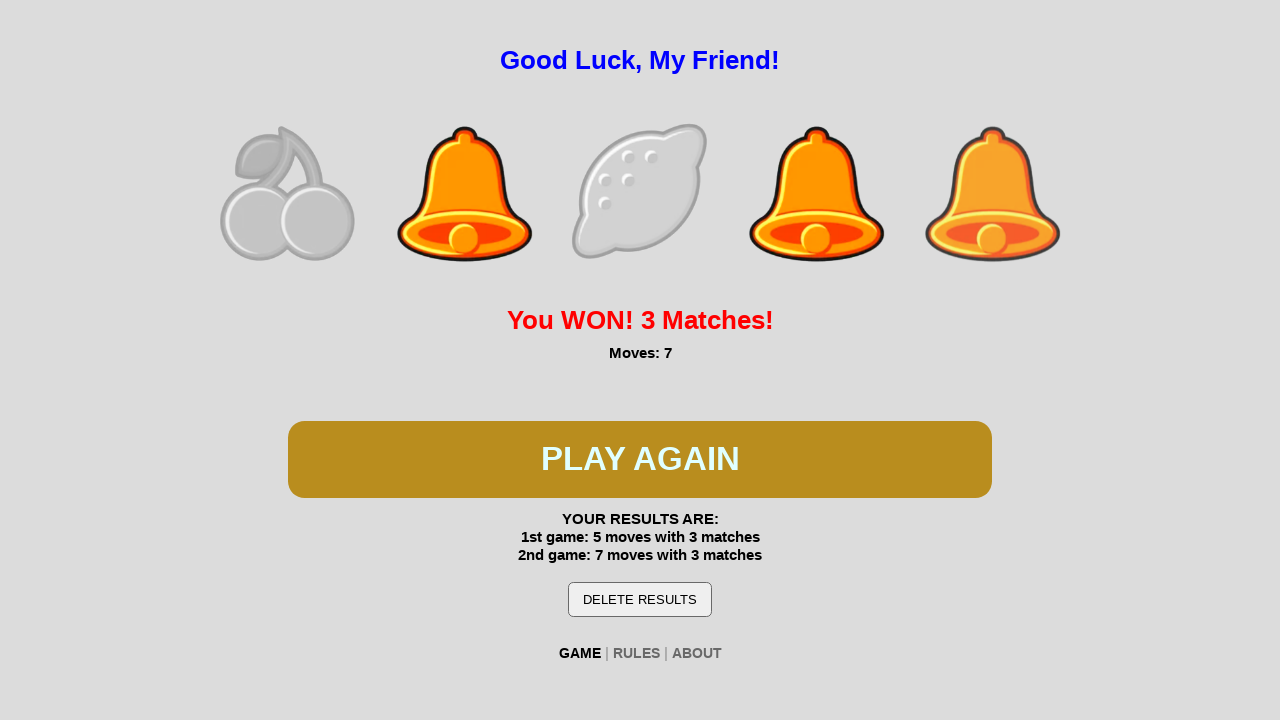

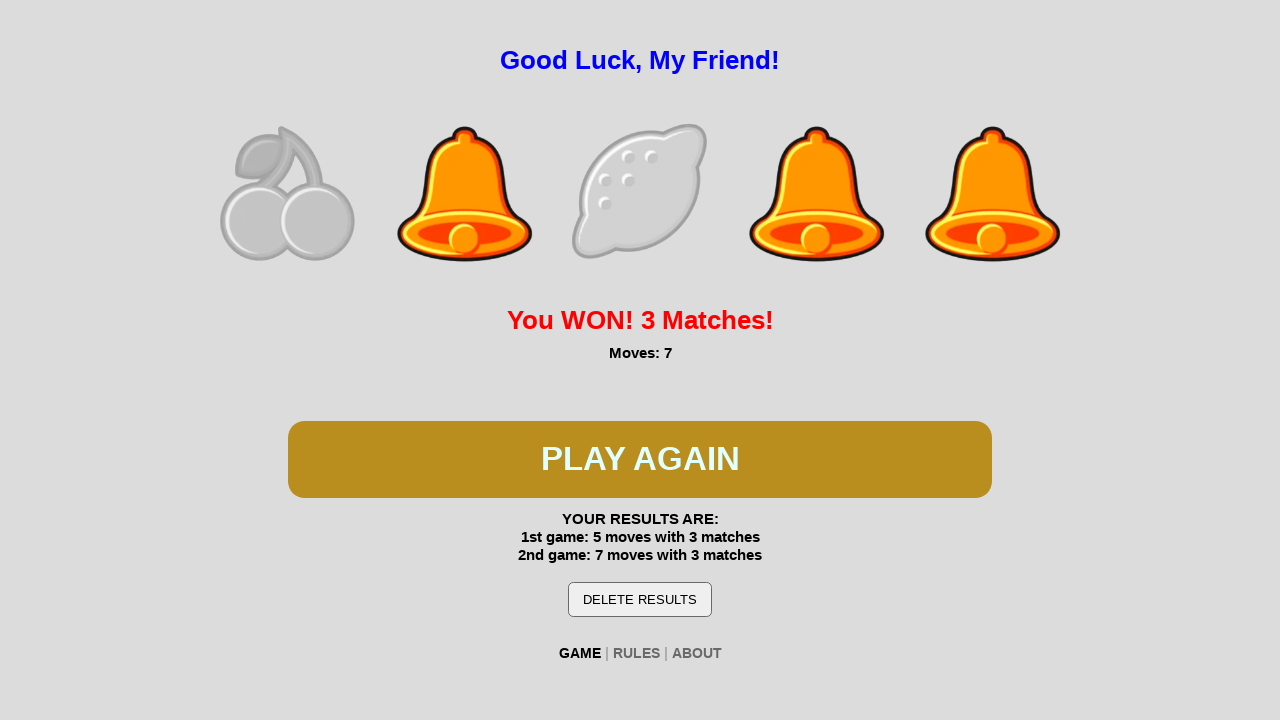